Tests A/B Testing page by clicking on the A/B Testing link from the homepage and verifying the page title contains 'A/B Test'

Starting URL: https://the-internet.herokuapp.com/

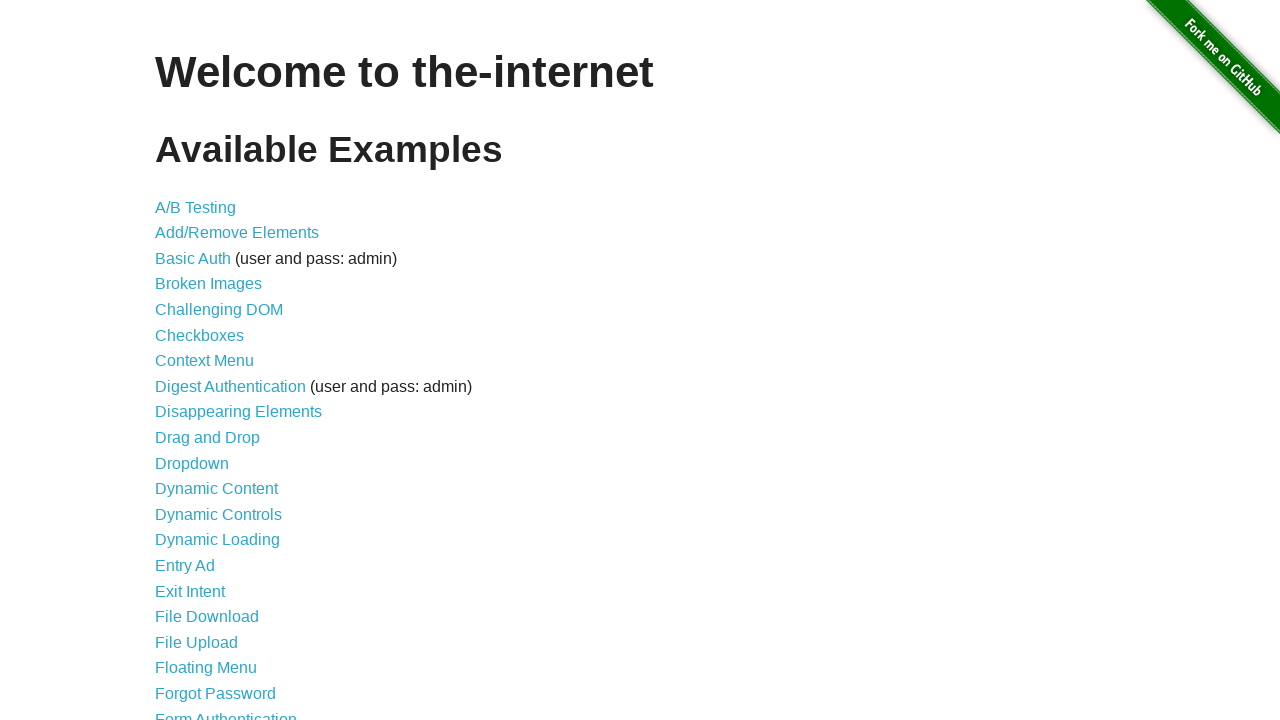

Clicked on the A/B Testing link from the homepage at (196, 207) on a:text('A/B Testing')
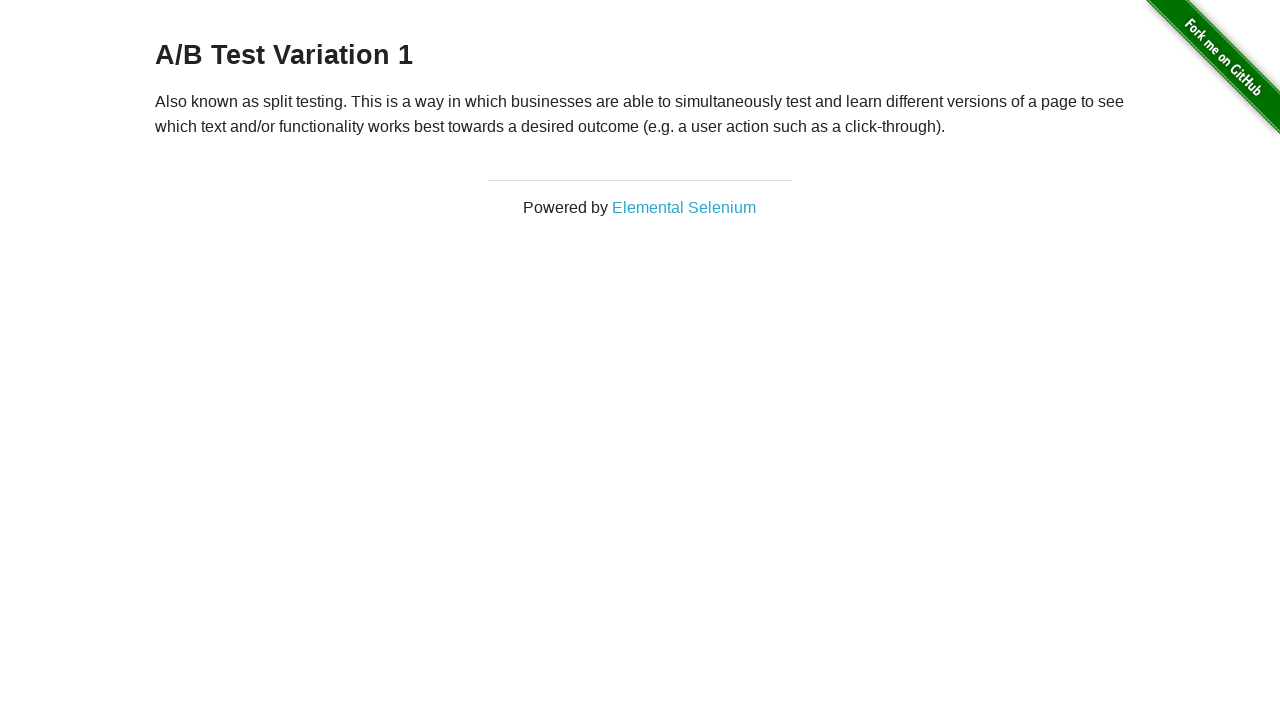

Waited for h3 element to load on A/B Testing page
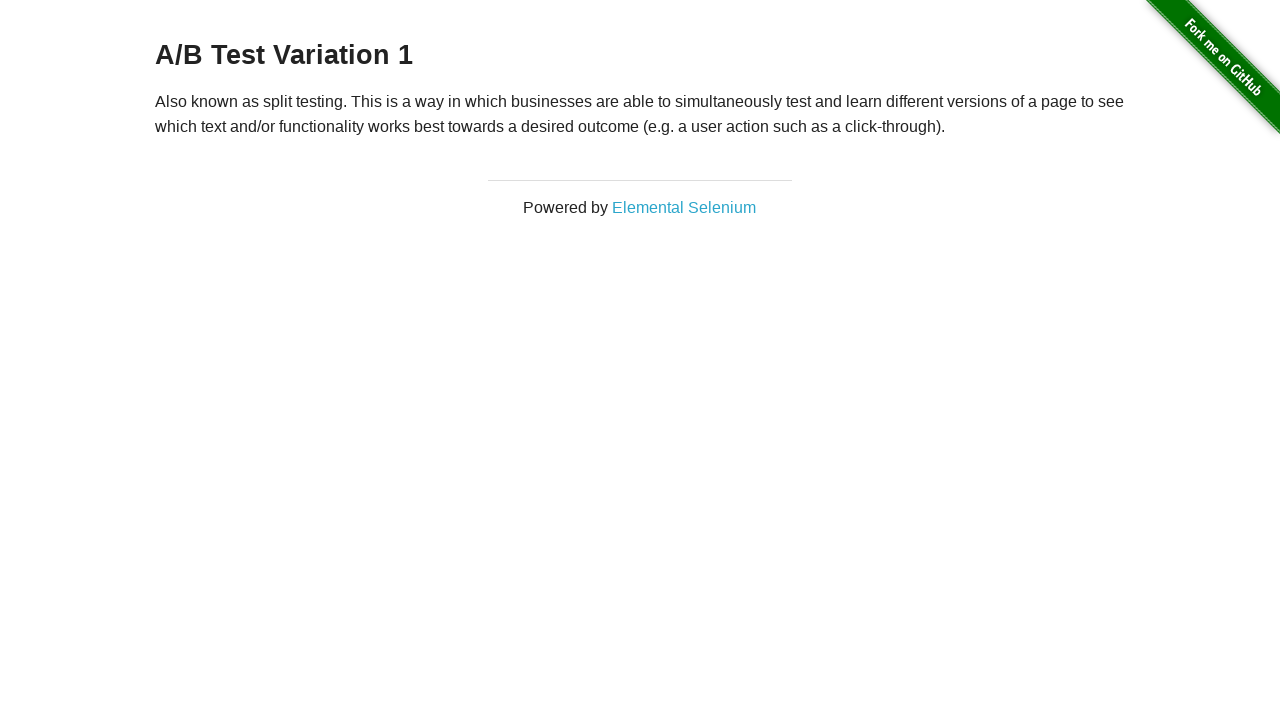

Located the h3 title element
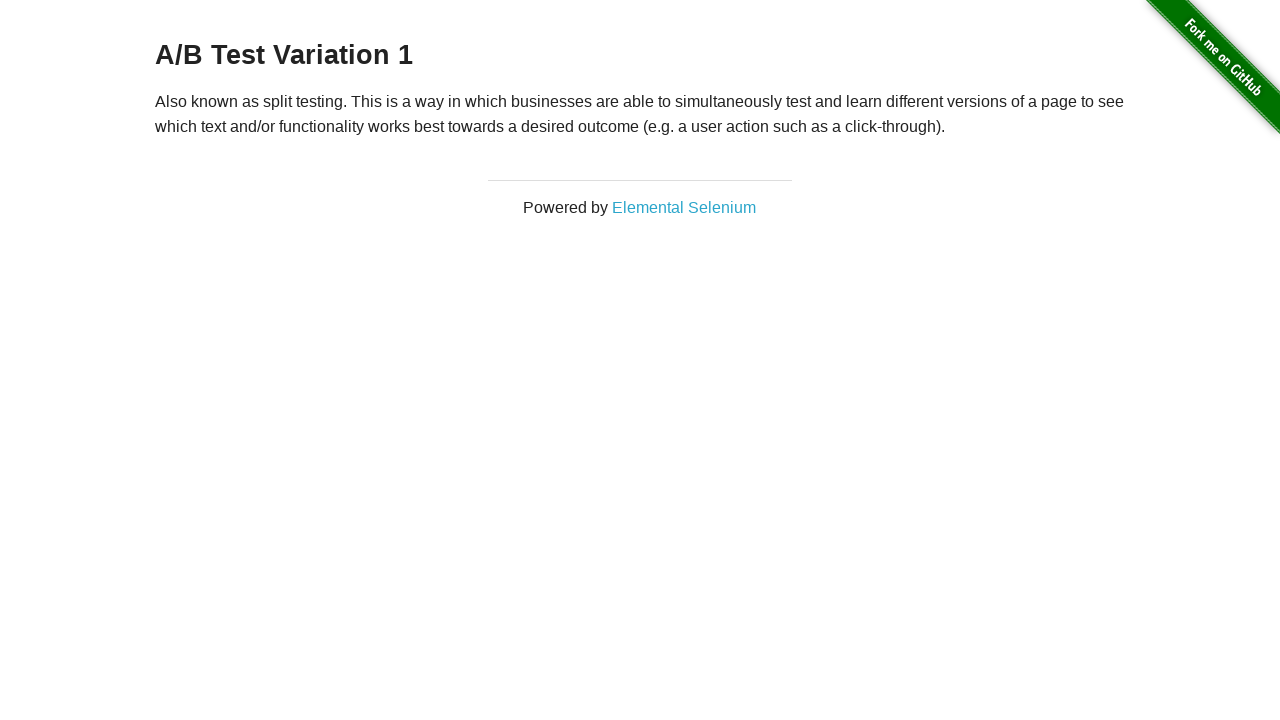

Retrieved title text: 'A/B Test Variation 1'
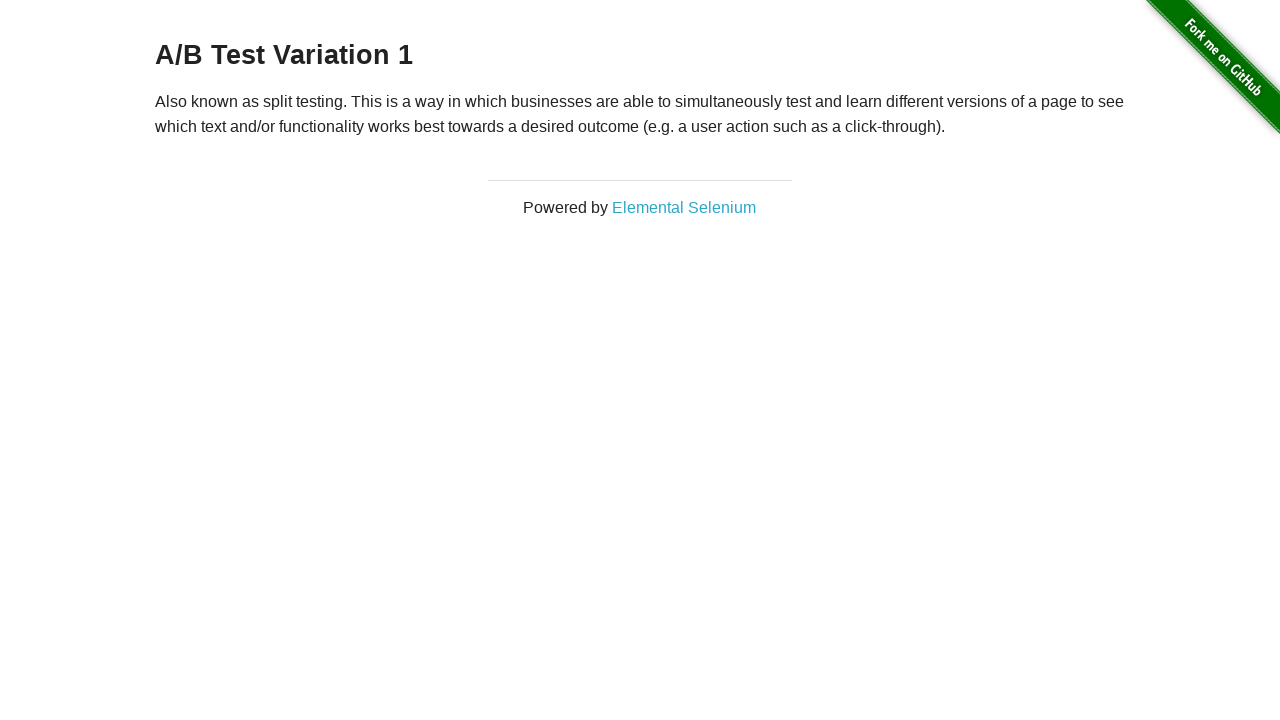

Verified page title contains 'A/B Test' - assertion passed
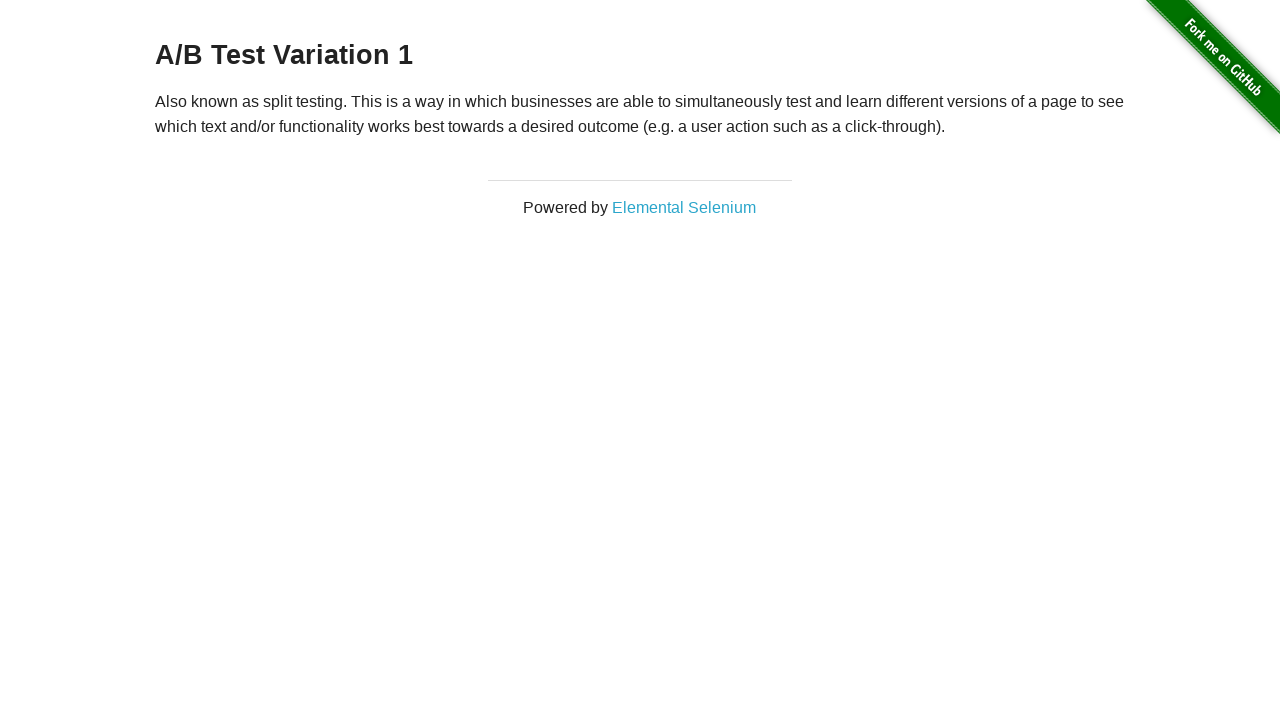

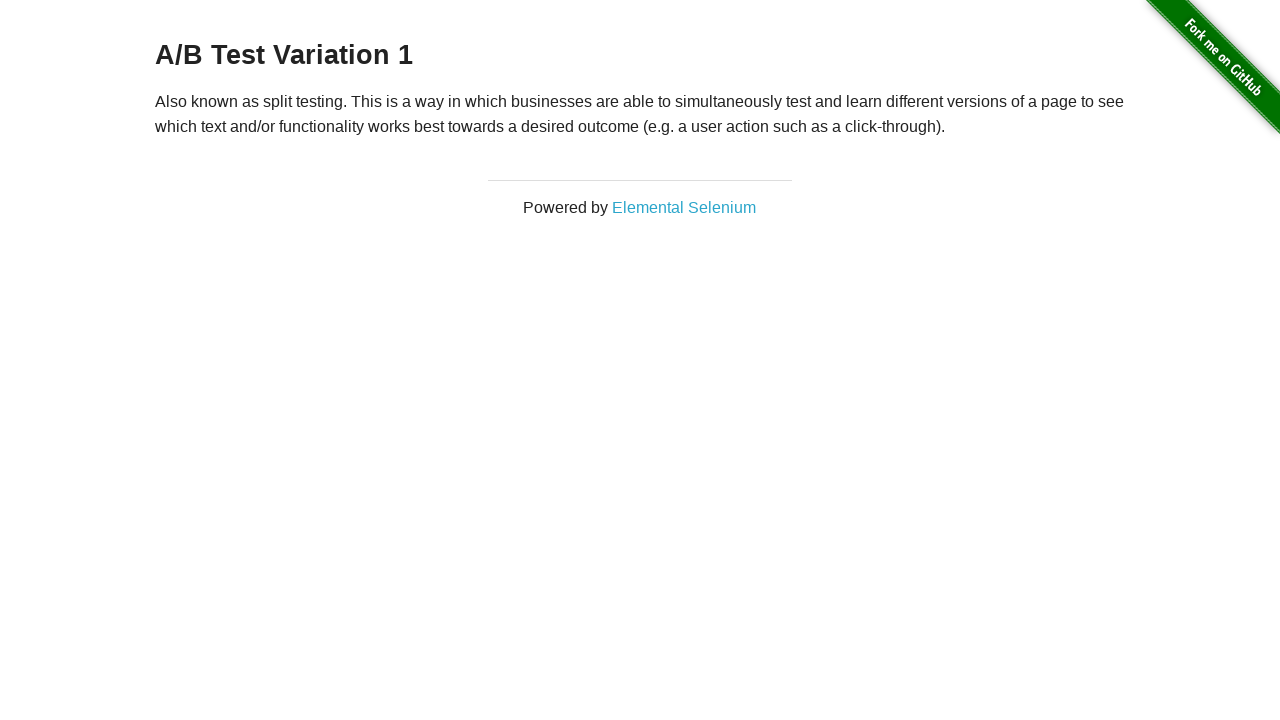